Tests radio button functionality by verifying initial selection state, clicking different options, and checking enabled/disabled states

Starting URL: https://selenium08.blogspot.com/2019/07/check-box-and-radio-buttons.html

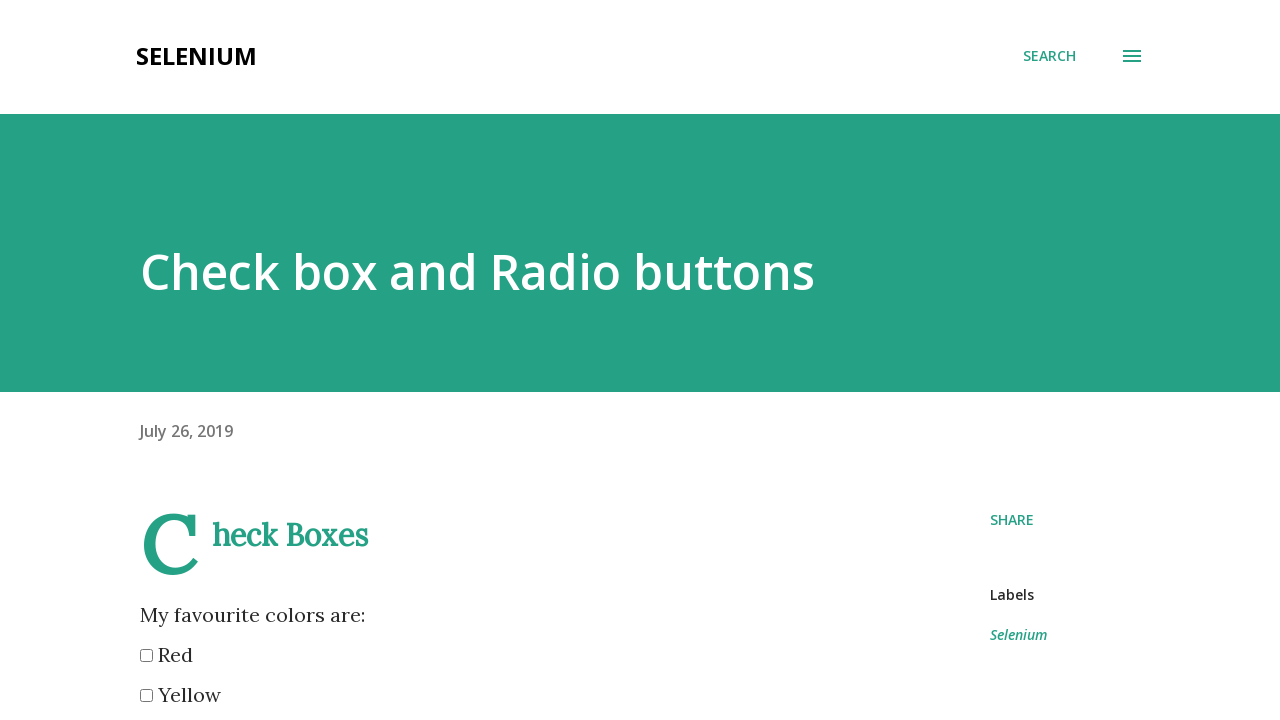

Navigated to radio button test page
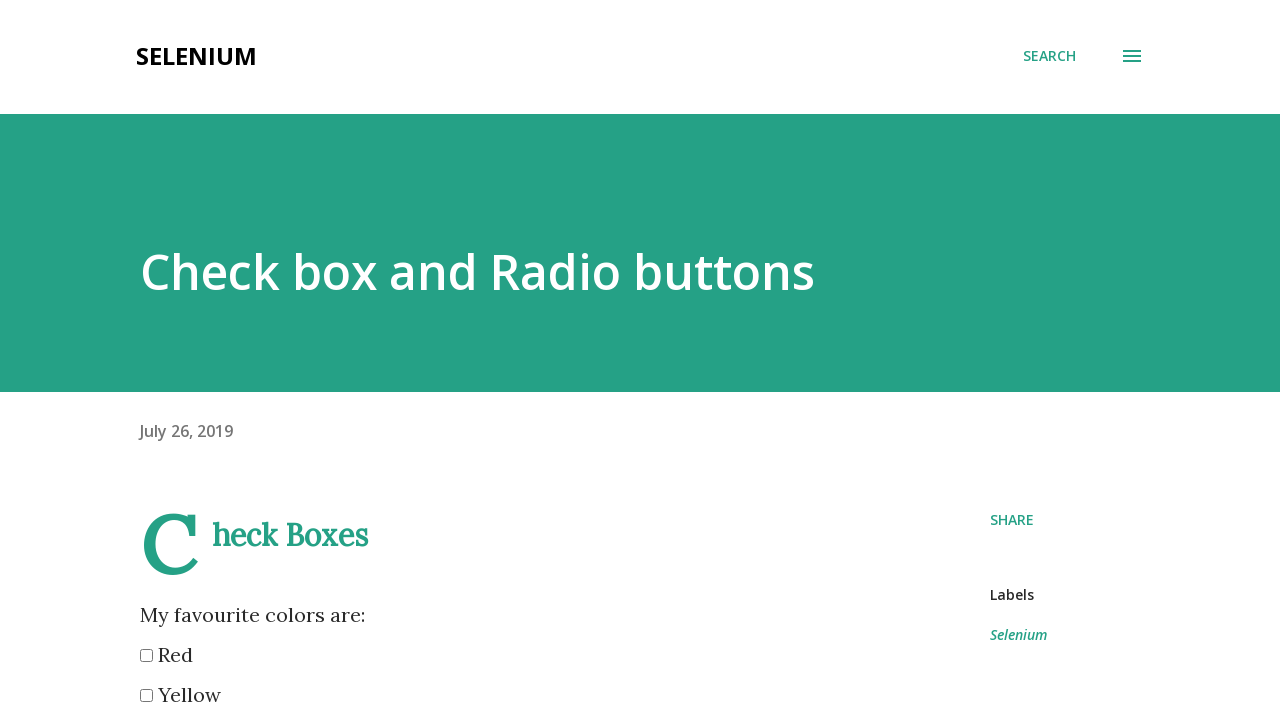

Located IE radio button
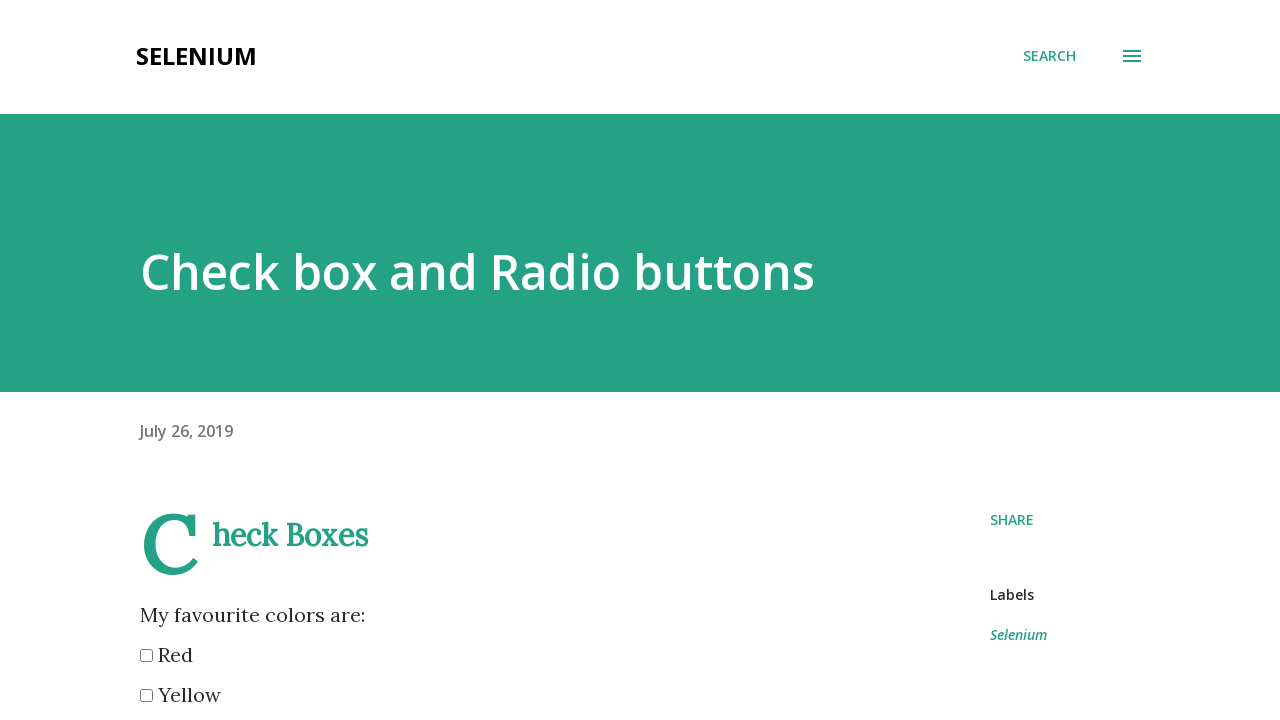

Verified IE radio button is initially selected
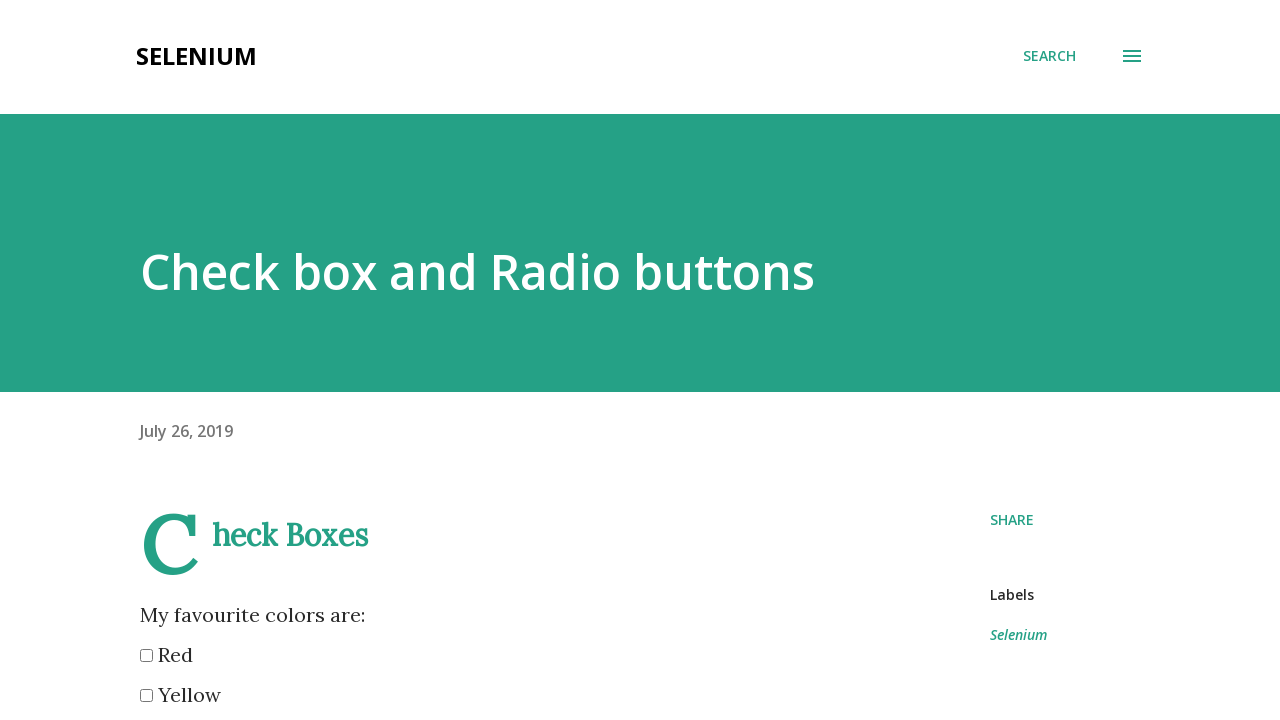

Located Opera radio button
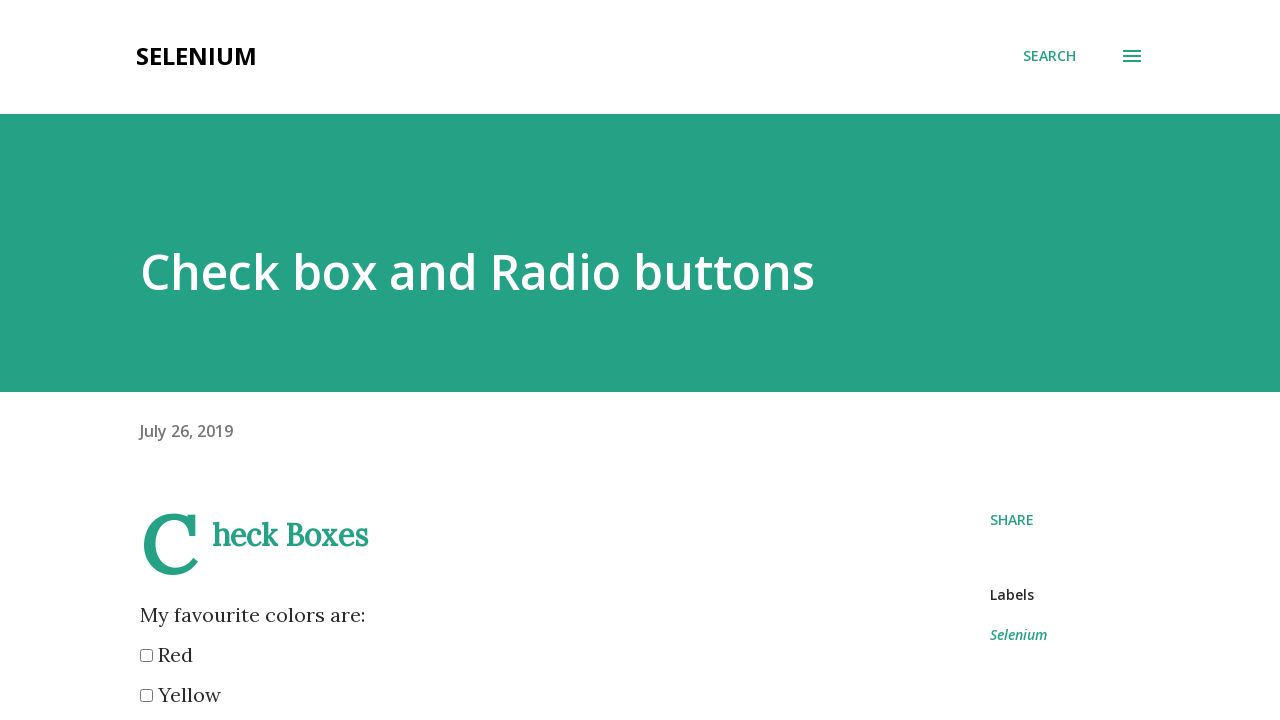

Clicked Opera radio button at (146, 360) on xpath=//input[@value='Opera']
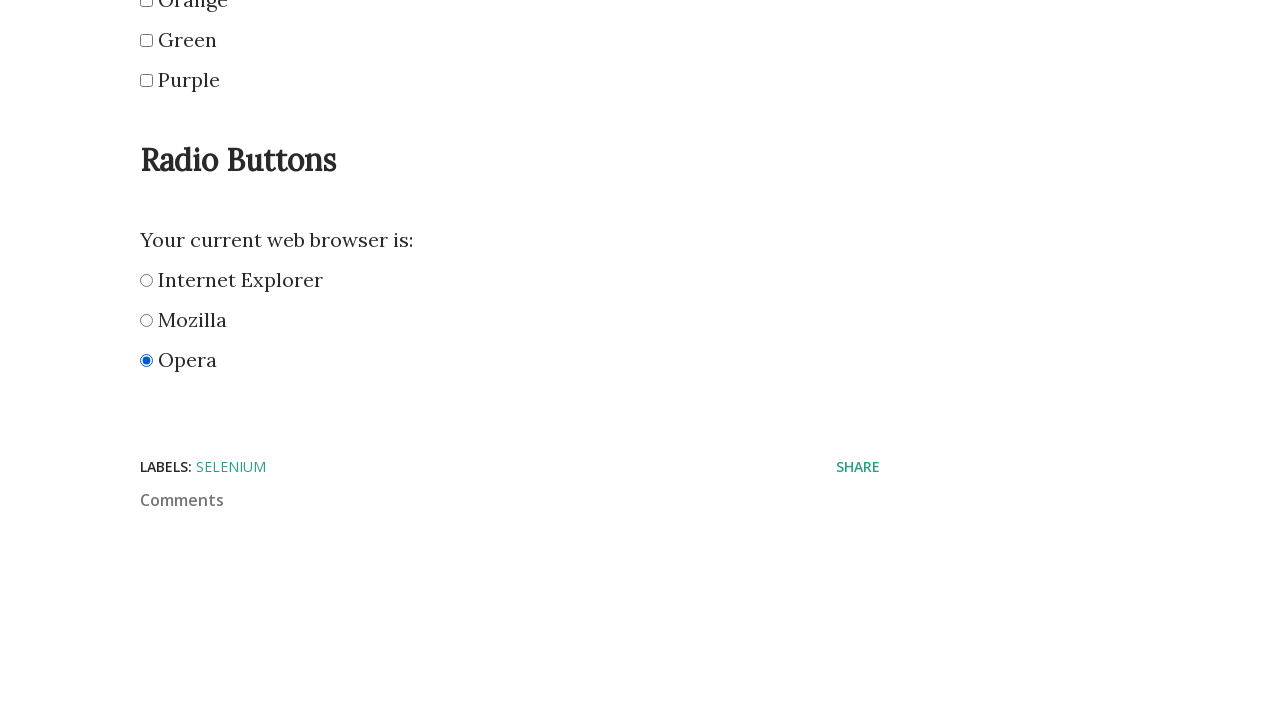

Verified Opera radio button is now selected
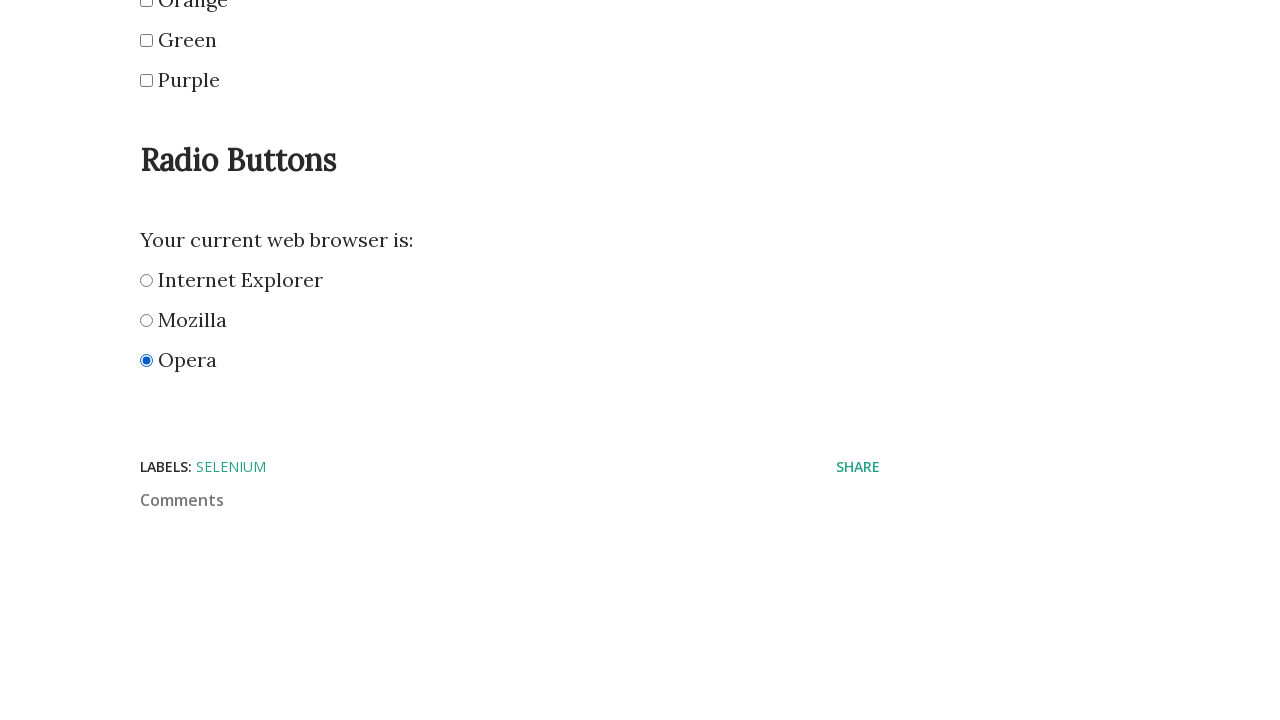

Verified IE radio button is no longer selected
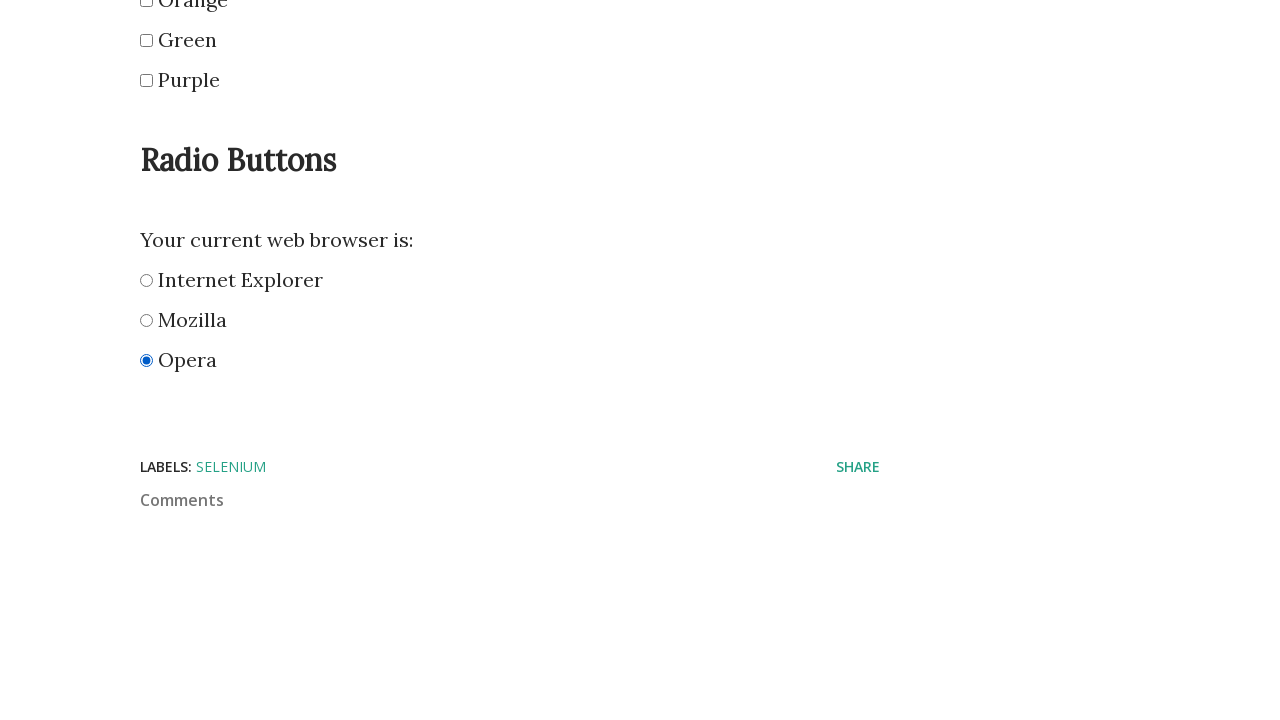

Located Mozilla radio button
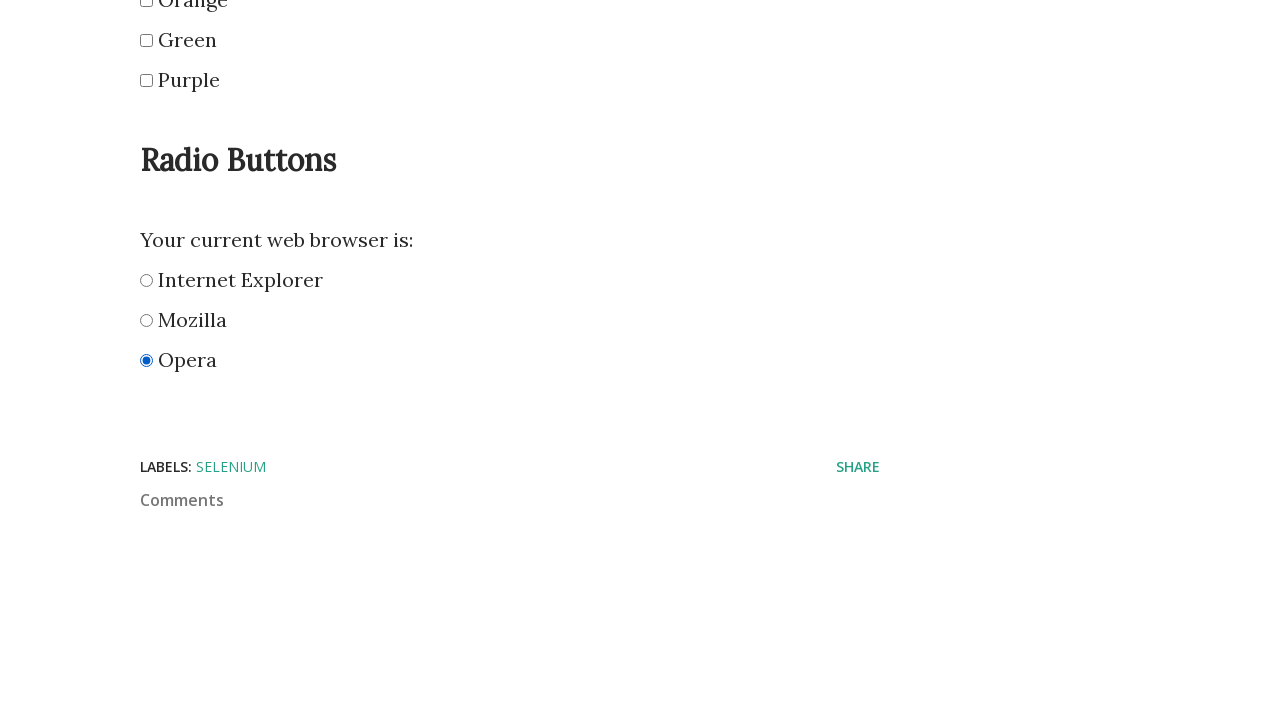

Verified Mozilla radio button is enabled
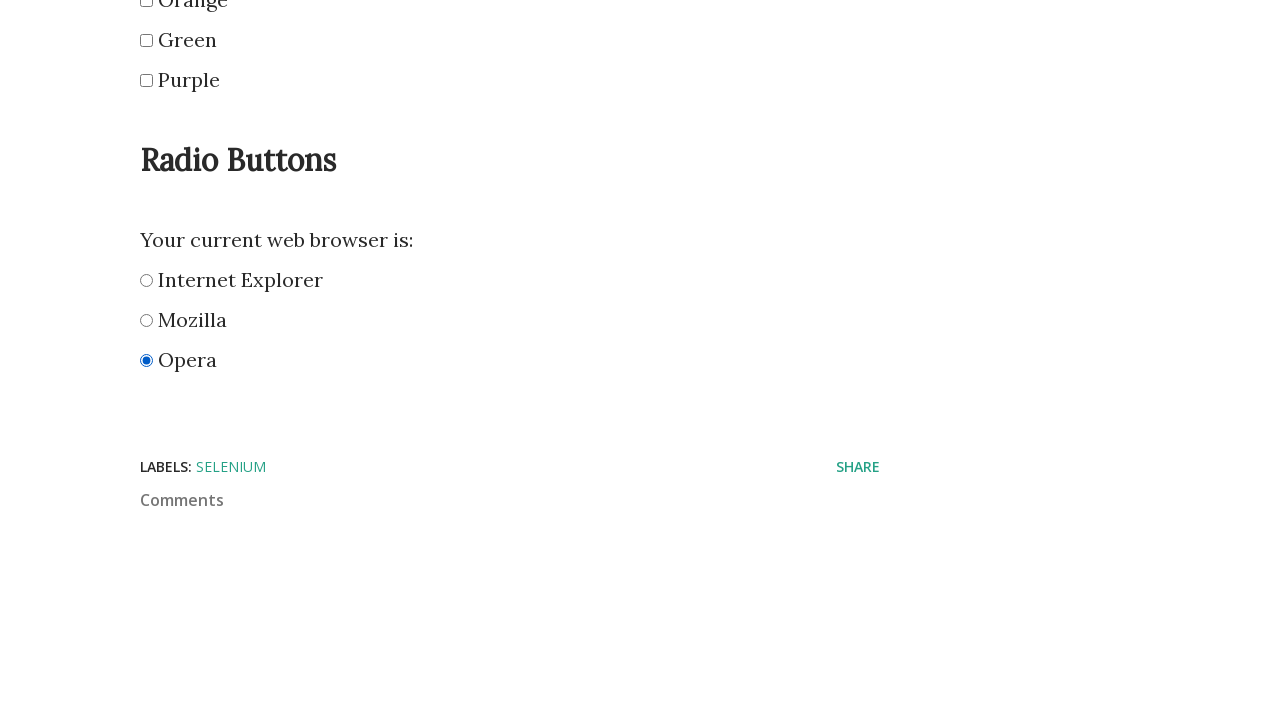

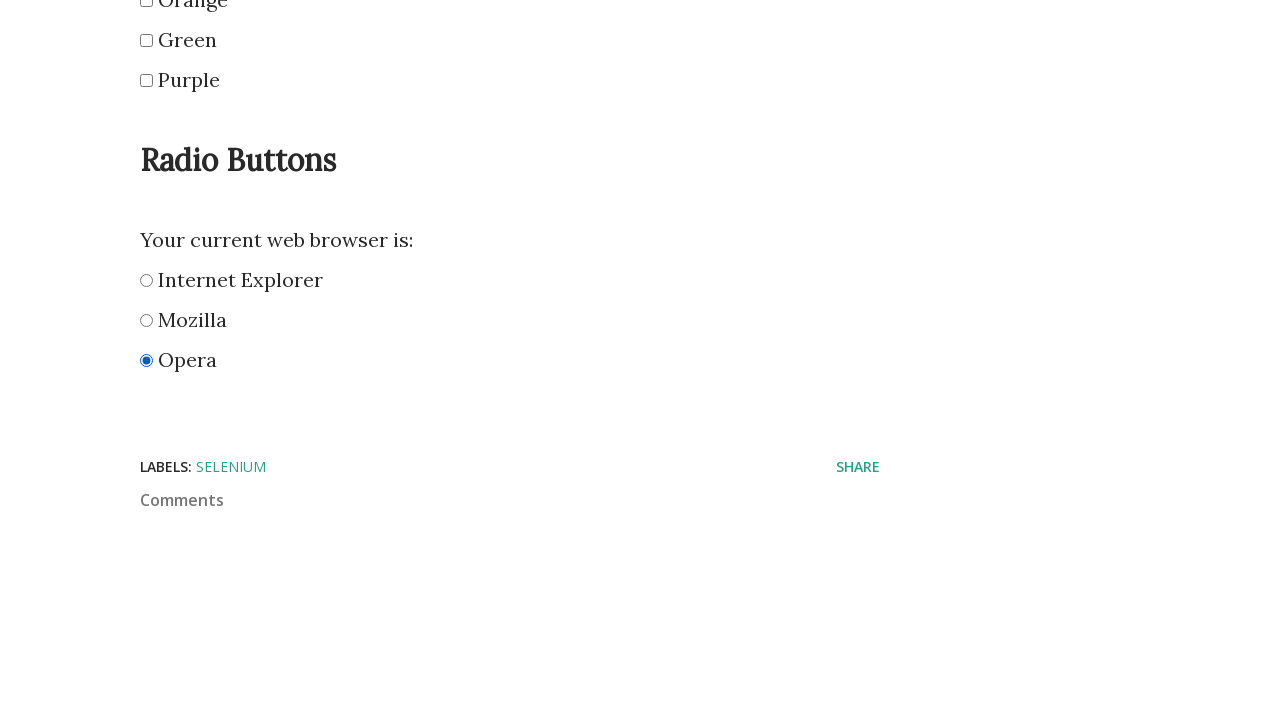